Tests JavaScript confirm dialog handling by switching to an iframe, triggering a confirm alert, and accepting it

Starting URL: https://www.w3schools.com/js/tryit.asp?filename=tryjs_confirm

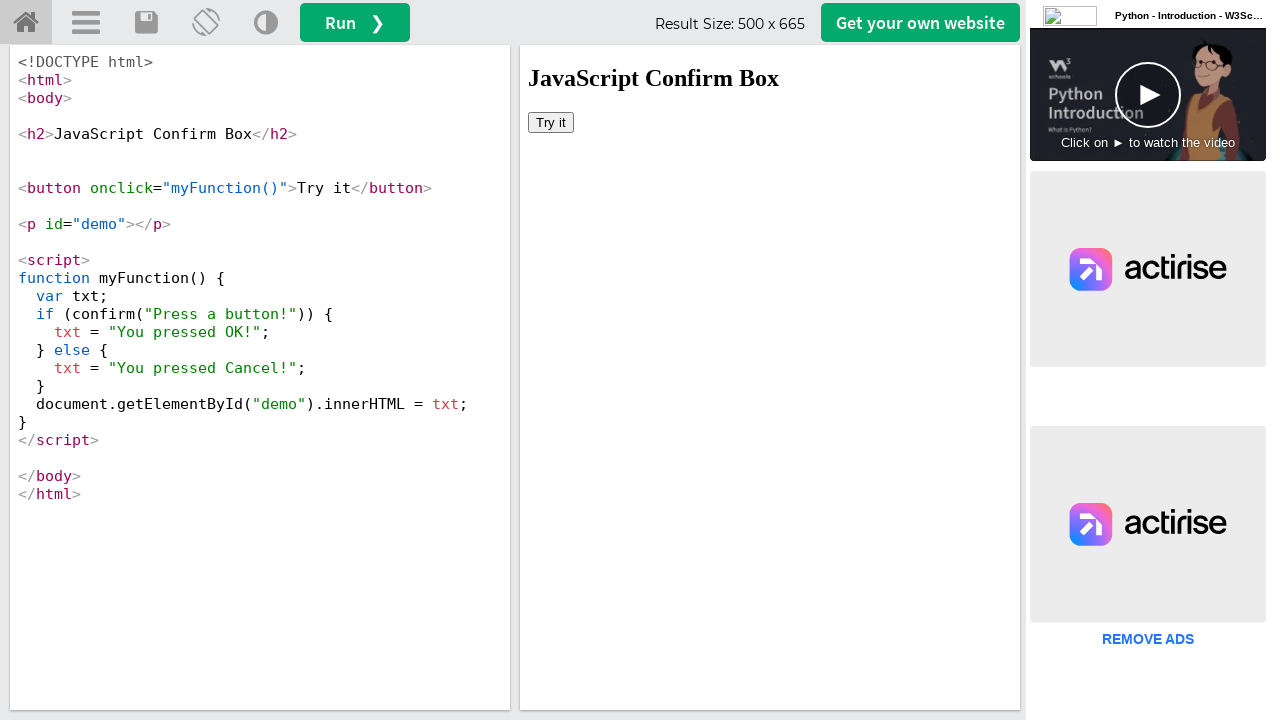

Located iframe#iframeResult containing the tryit editor
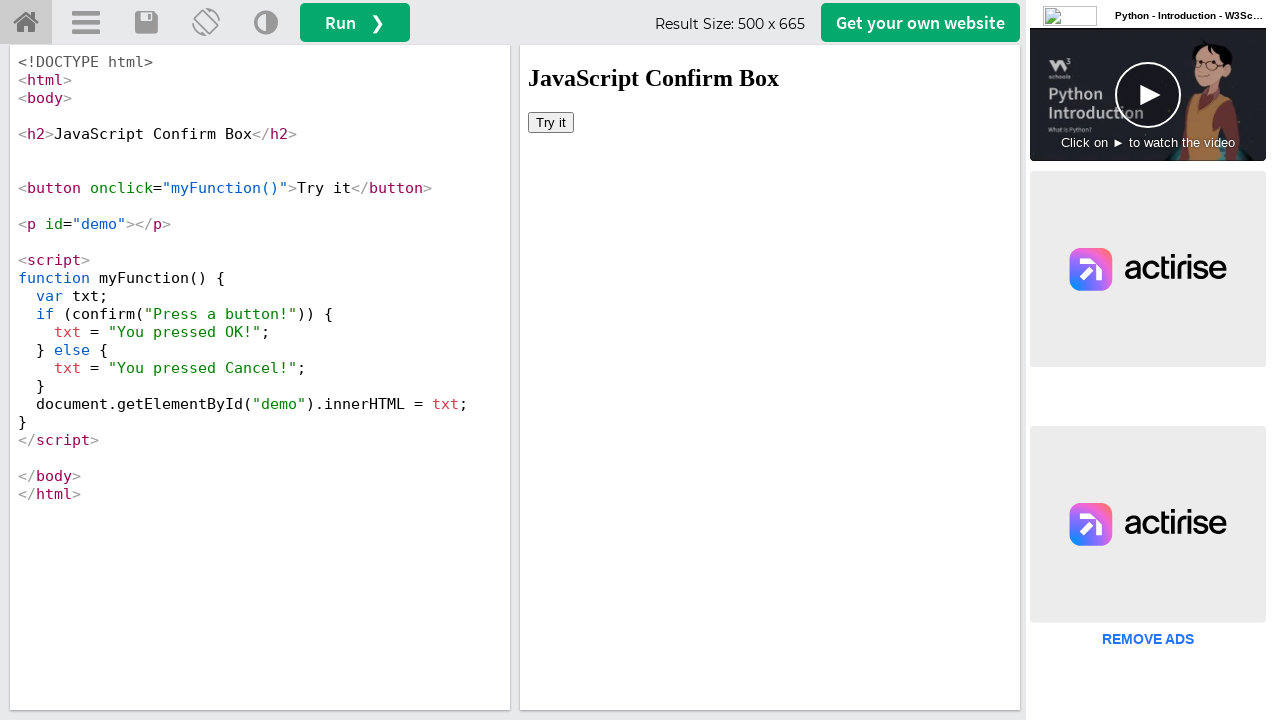

Set up dialog handler to accept confirm dialogs
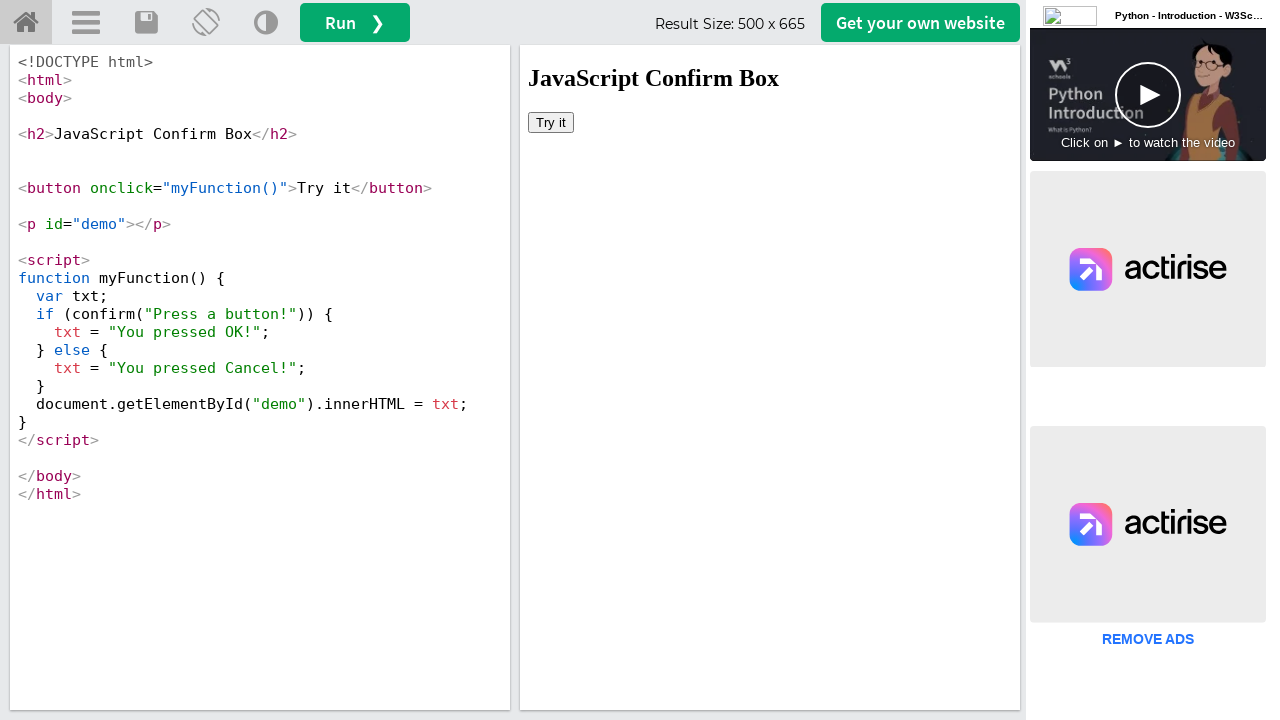

Clicked 'Try it' button to trigger confirm dialog at (551, 122) on iframe#iframeResult >> nth=0 >> internal:control=enter-frame >> button:has-text(
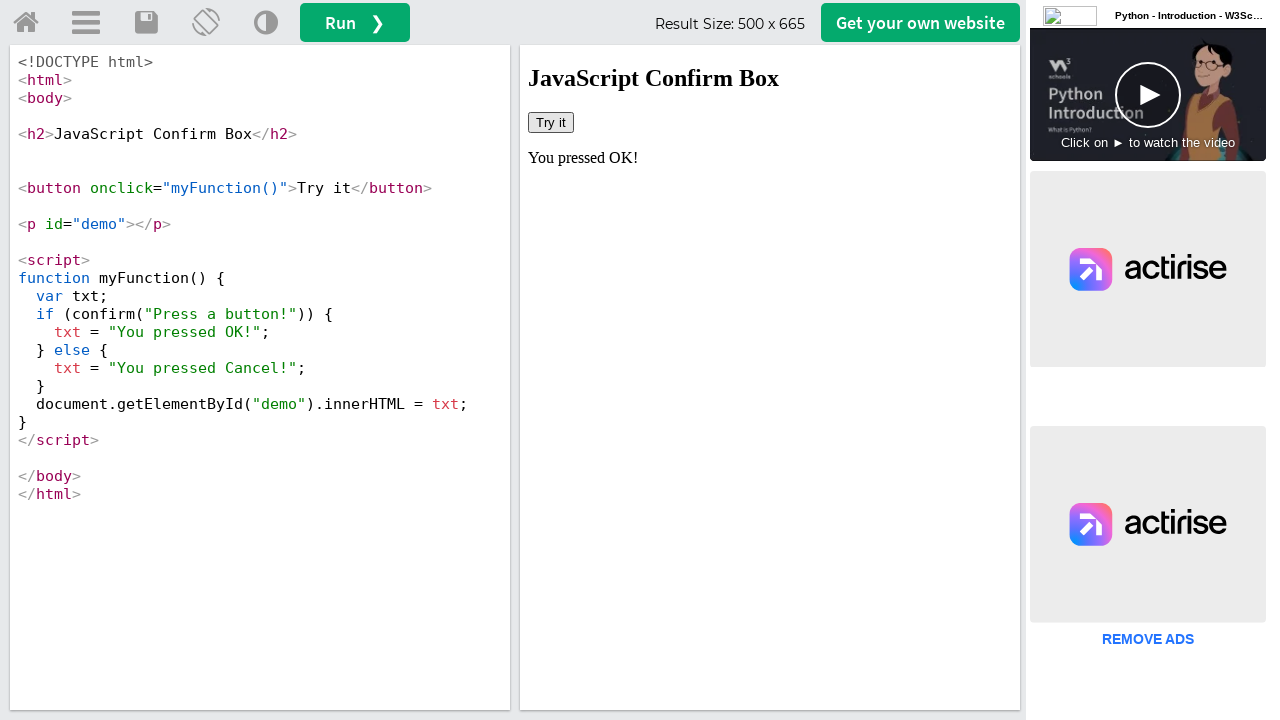

Retrieved result text from #demo element after accepting confirm dialog
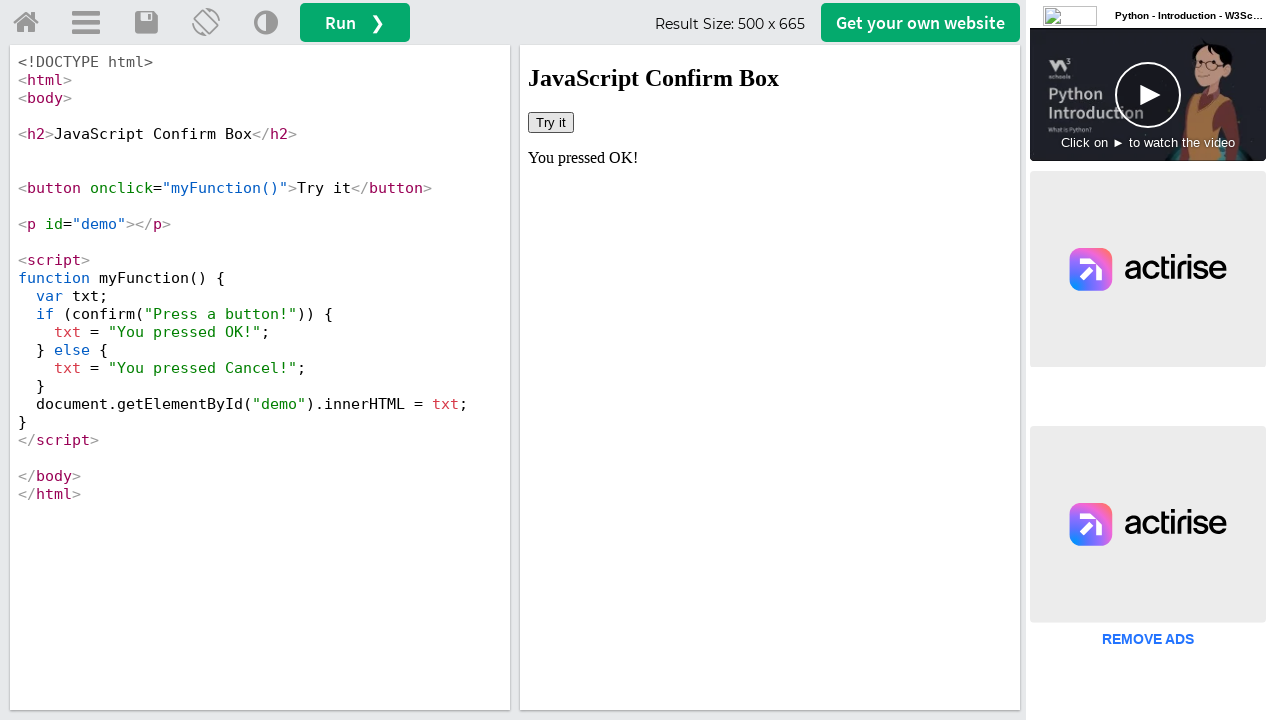

Printed result text: You pressed OK!
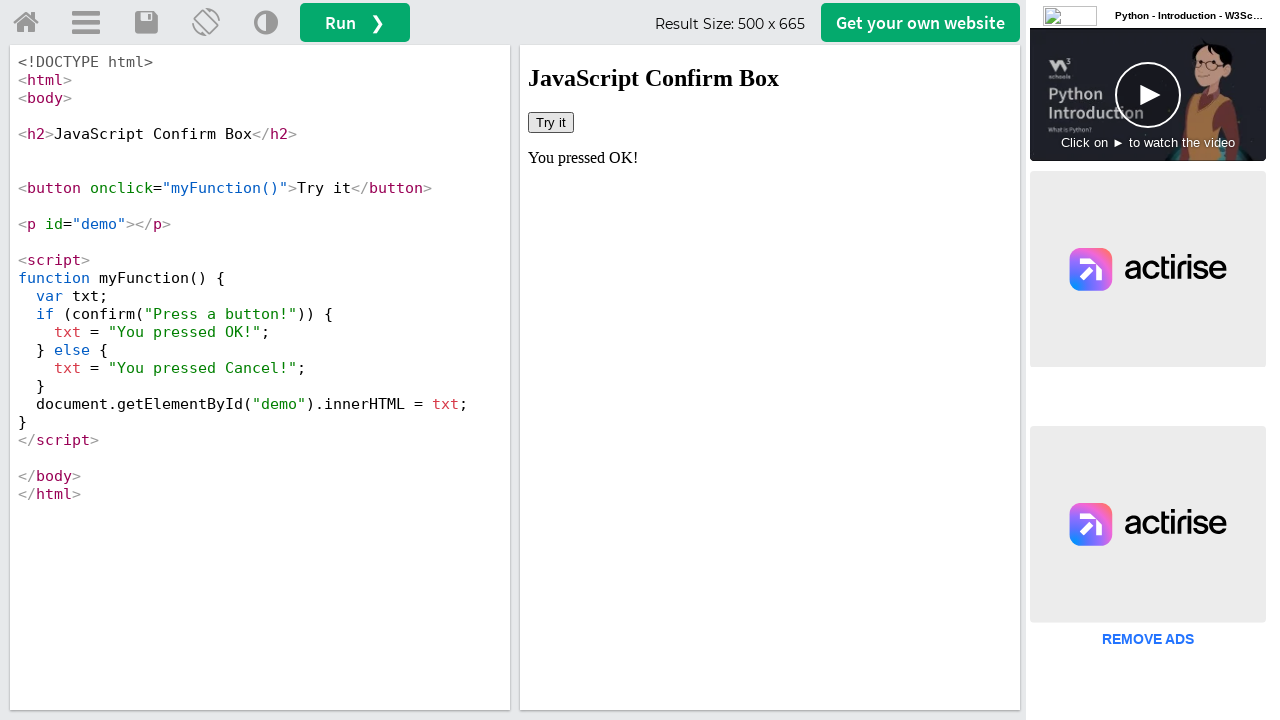

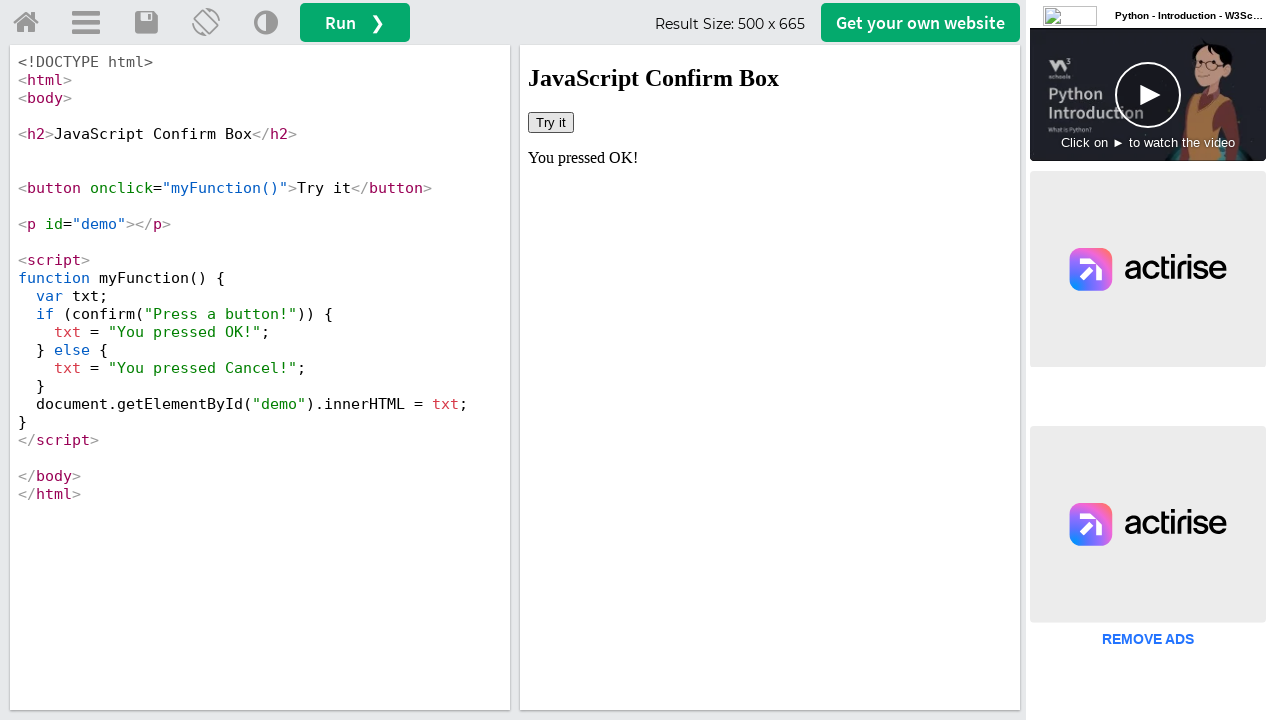